Fills out a contact form with name and message, solves a math captcha by extracting numbers and calculating the sum

Starting URL: https://ultimateqa.com/filling-out-forms/

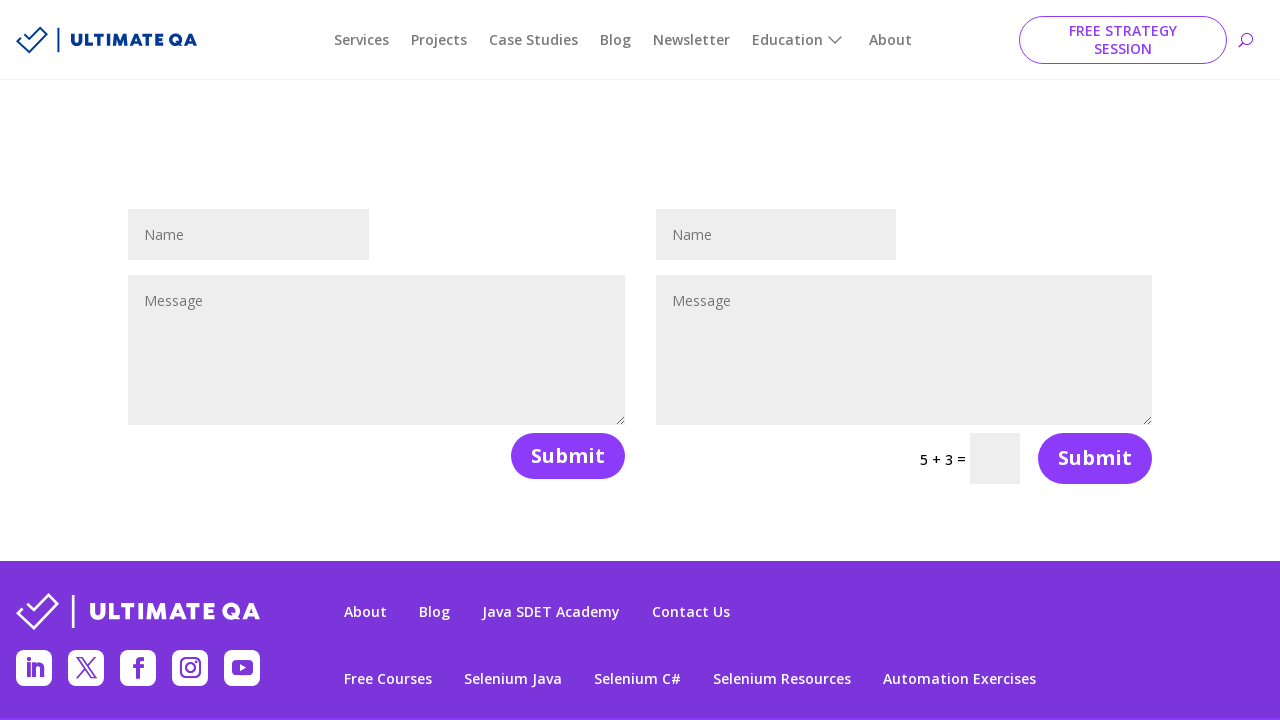

Extracted captcha question text
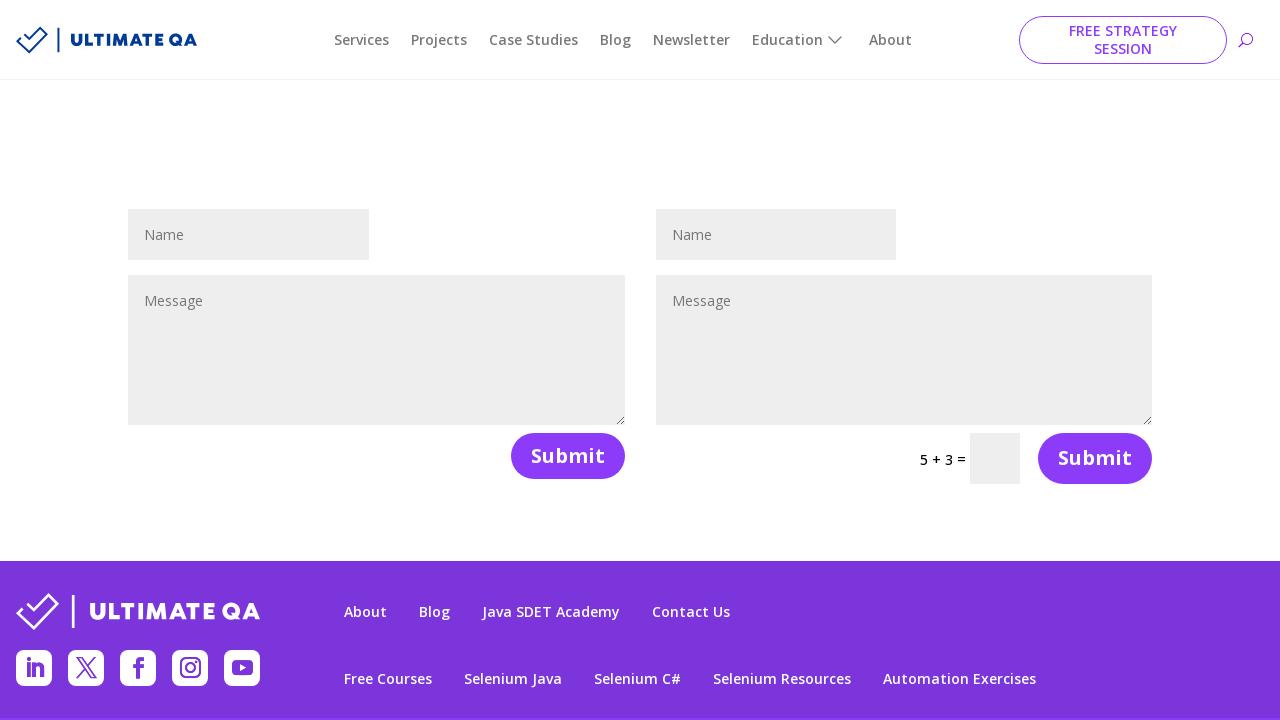

Extracted numbers from captcha text using regex
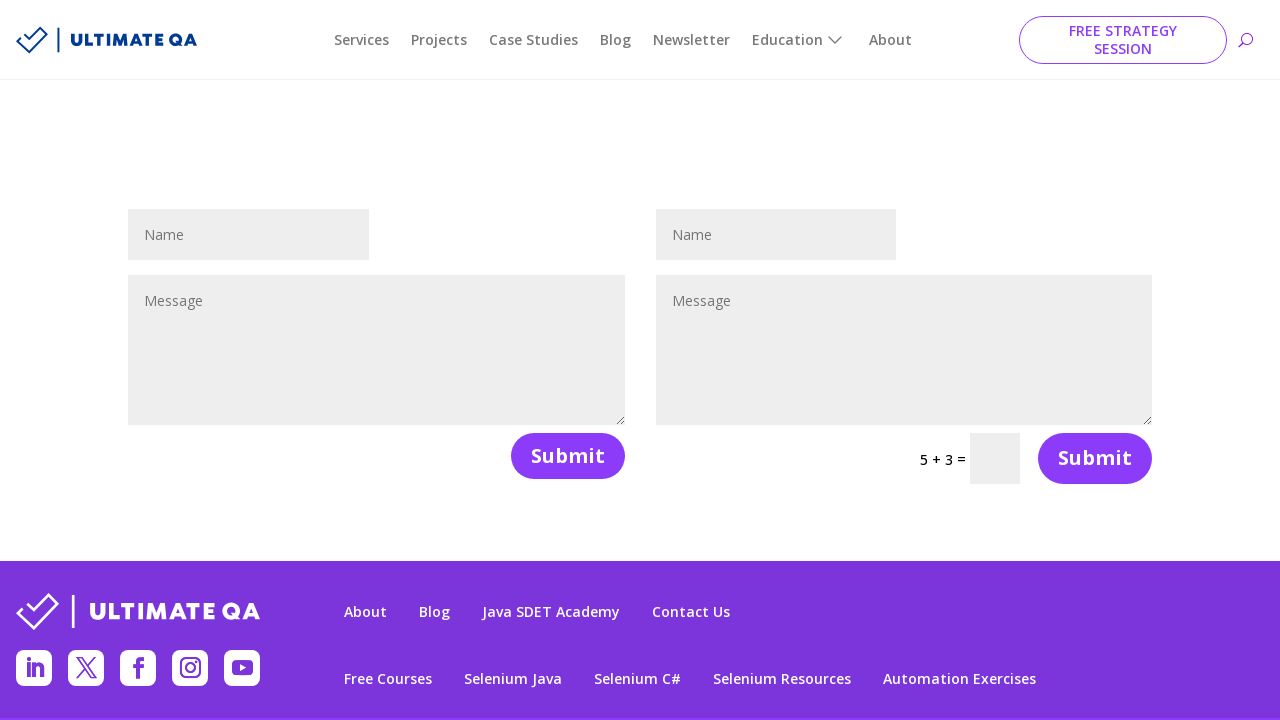

Calculated captcha answer: 5 + 3 = 8
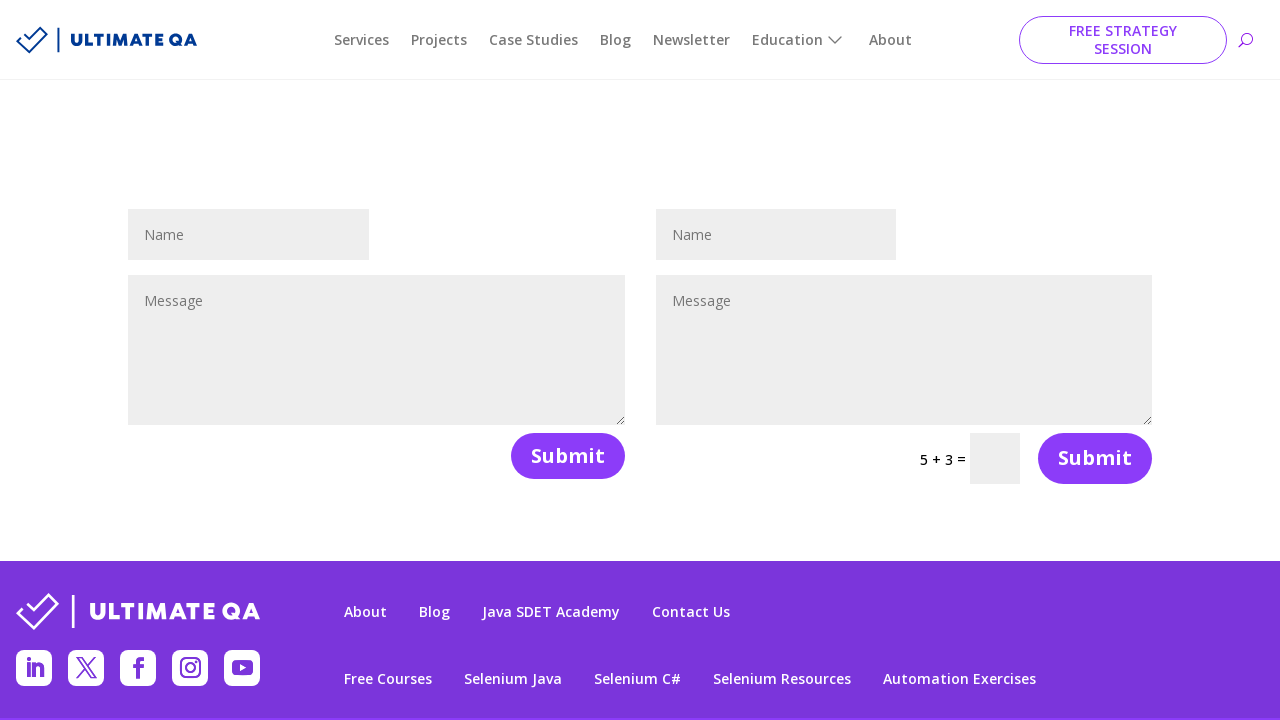

Filled name field with 'Maria Garcia' on #et_pb_contact_name_1
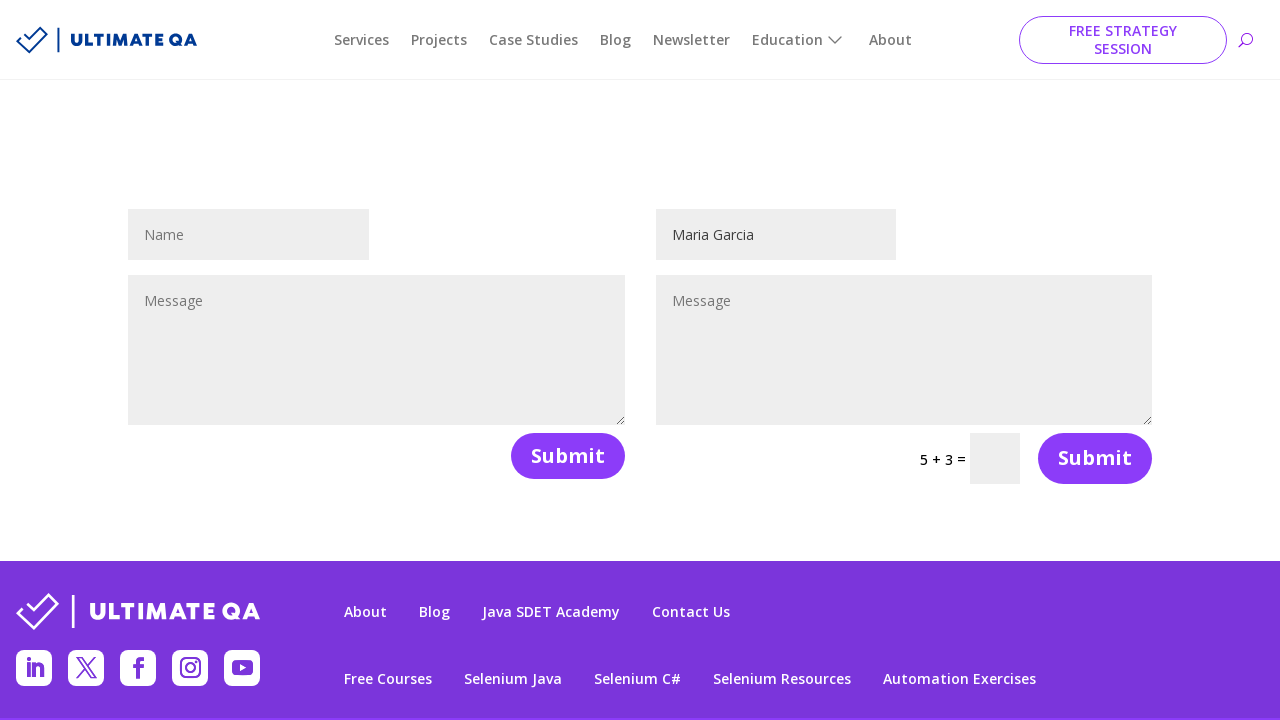

Filled message field with test message on #et_pb_contact_message_1
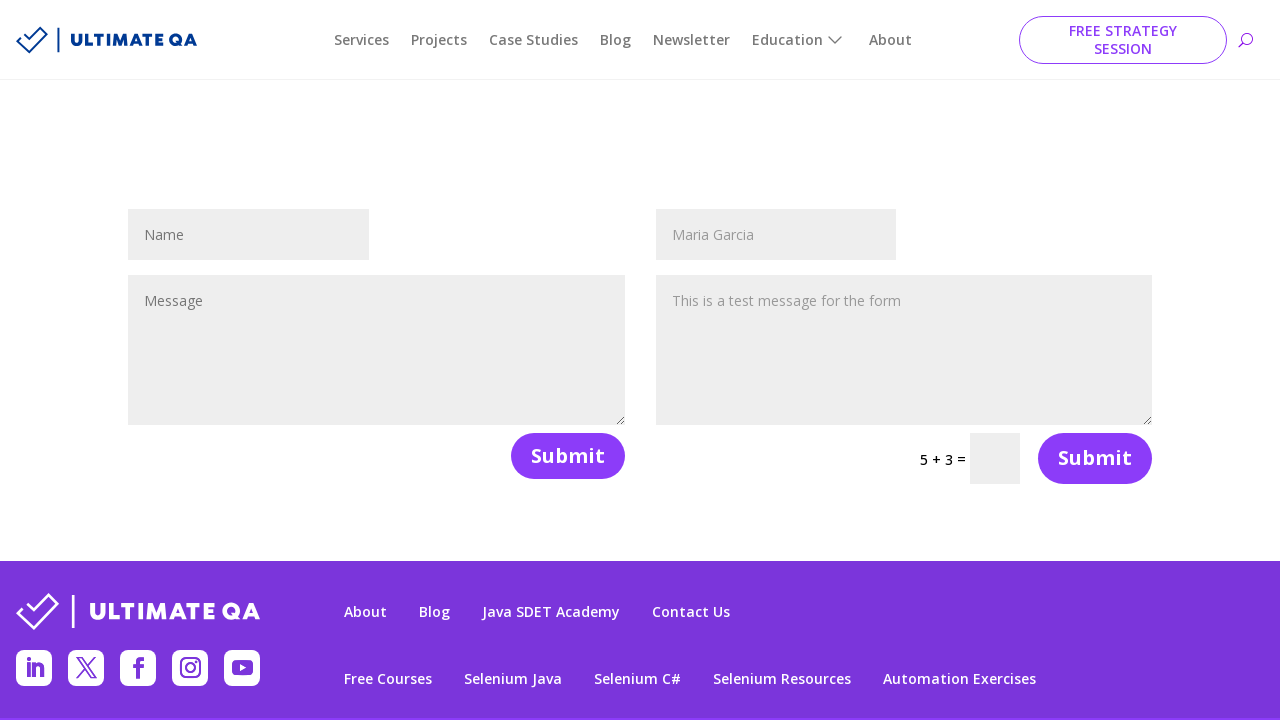

Filled captcha field with calculated answer '8' on input[name='et_pb_contact_captcha_1']
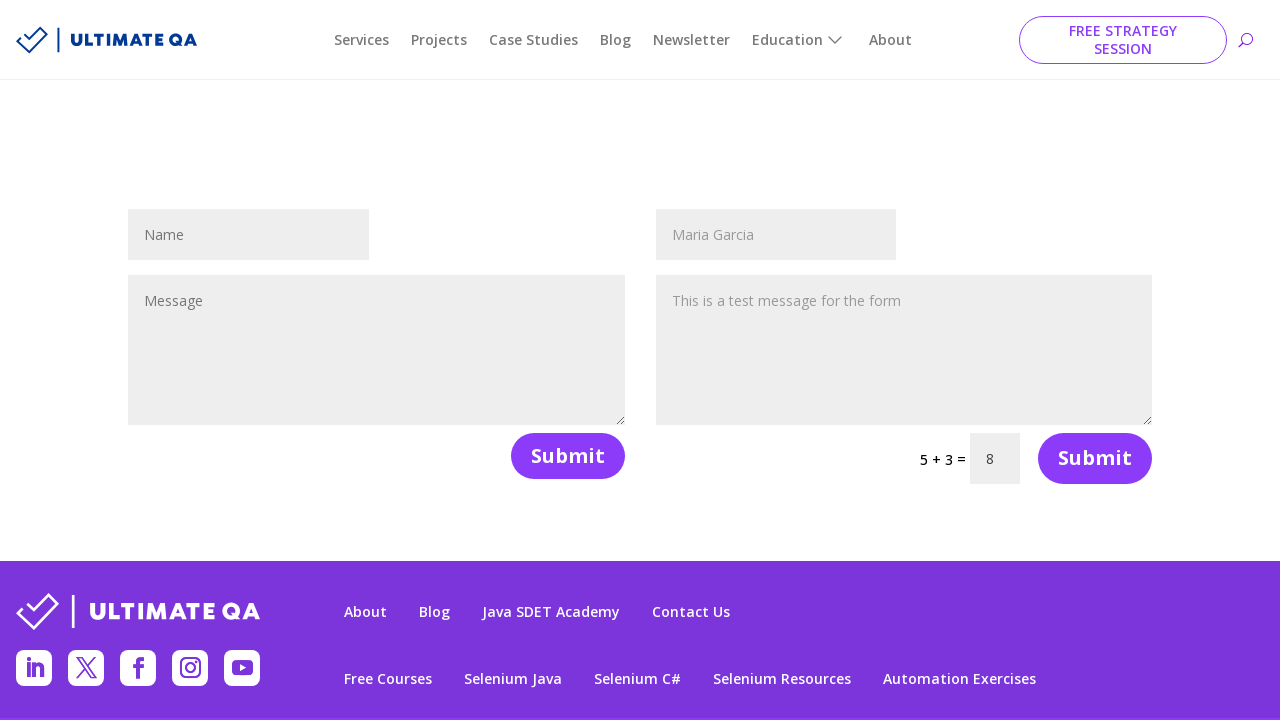

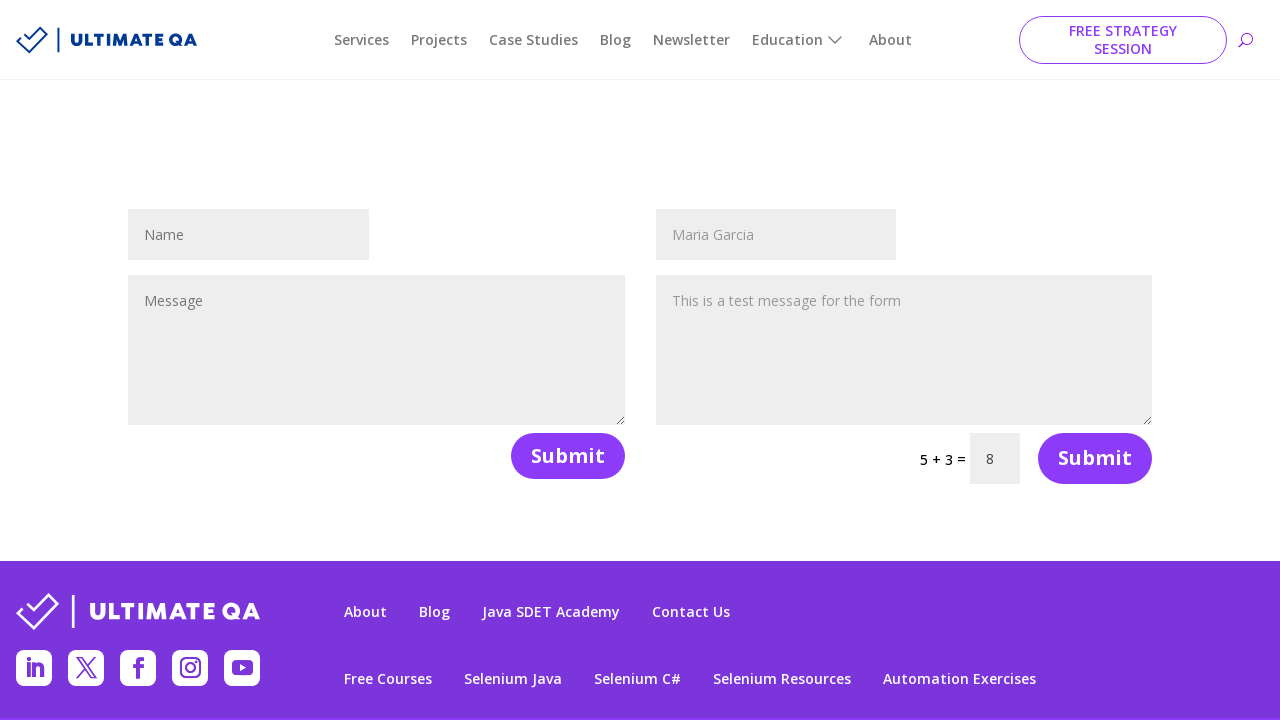